Tests that the Class Search button exists on the TigerCenter landing page and can be clicked

Starting URL: https://tigercenter.rit.edu/

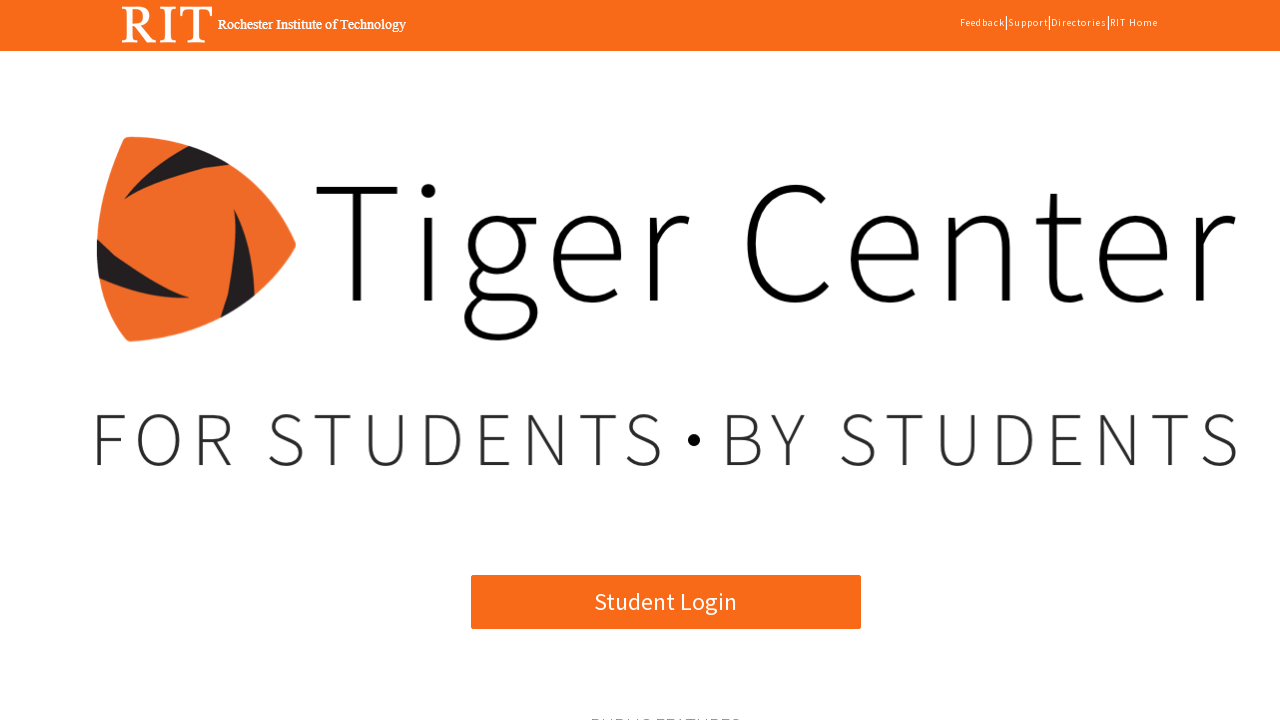

Located Class Search button on TigerCenter landing page
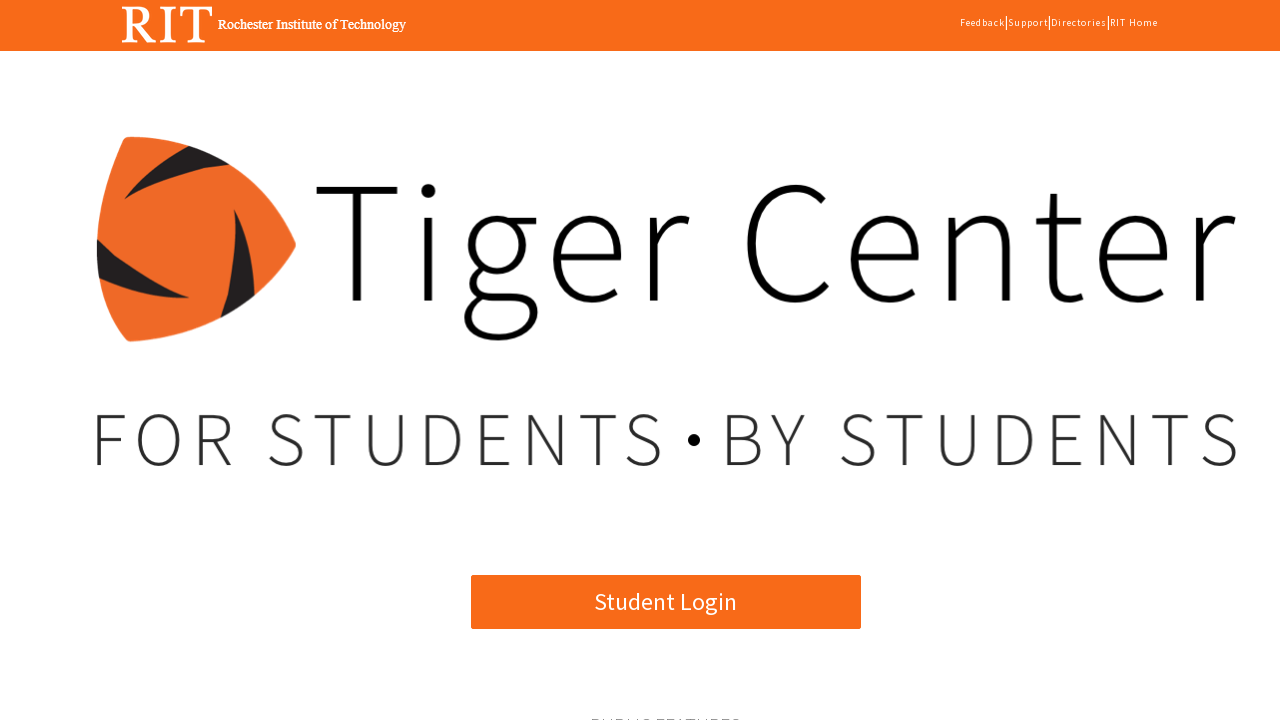

Verified Class Search button text content
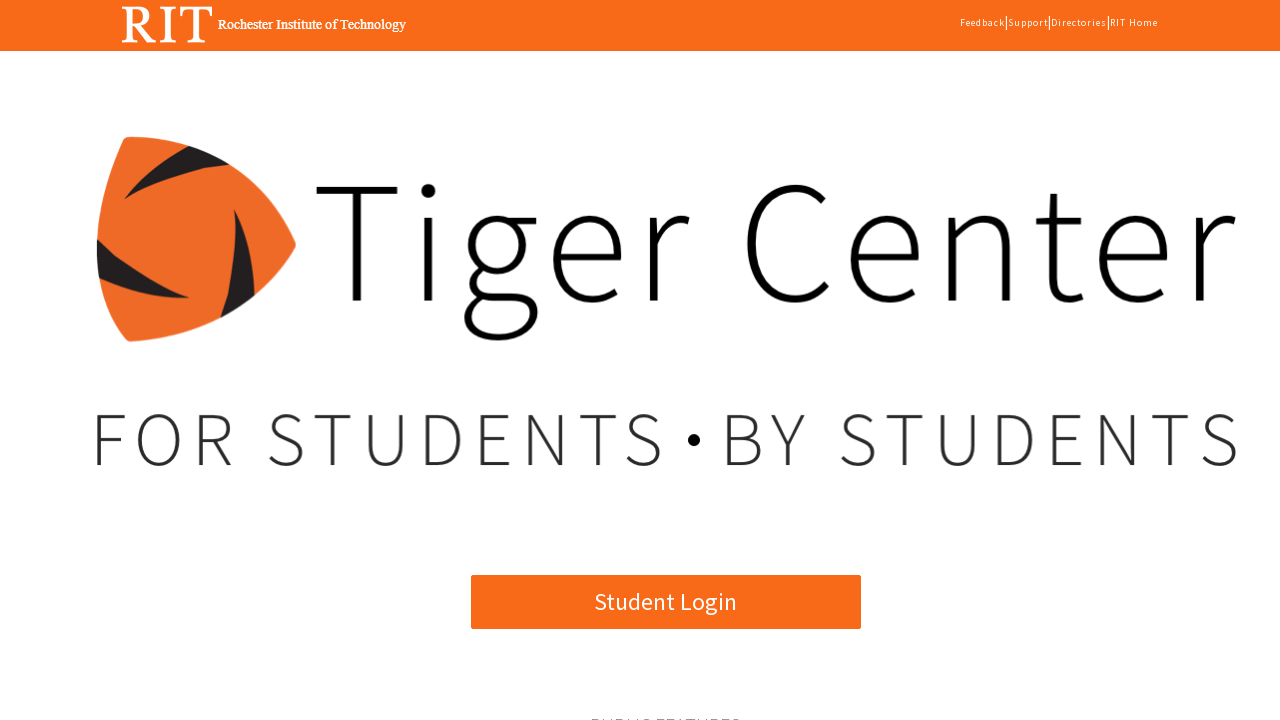

Clicked the Class Search button at (373, 360) on xpath=//*[@id='angularApp']/app-root/div[2]/mat-sidenav-container[2]/mat-sidenav
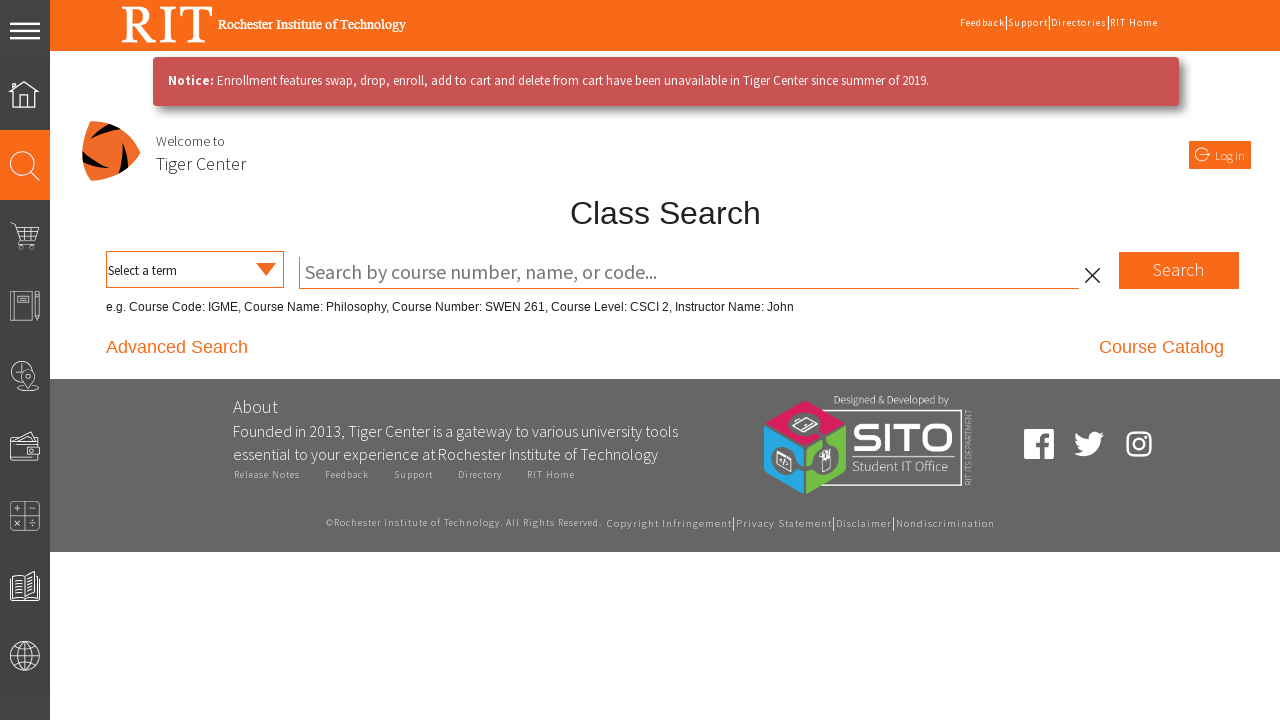

Waited 1000ms for navigation after clicking Class Search button
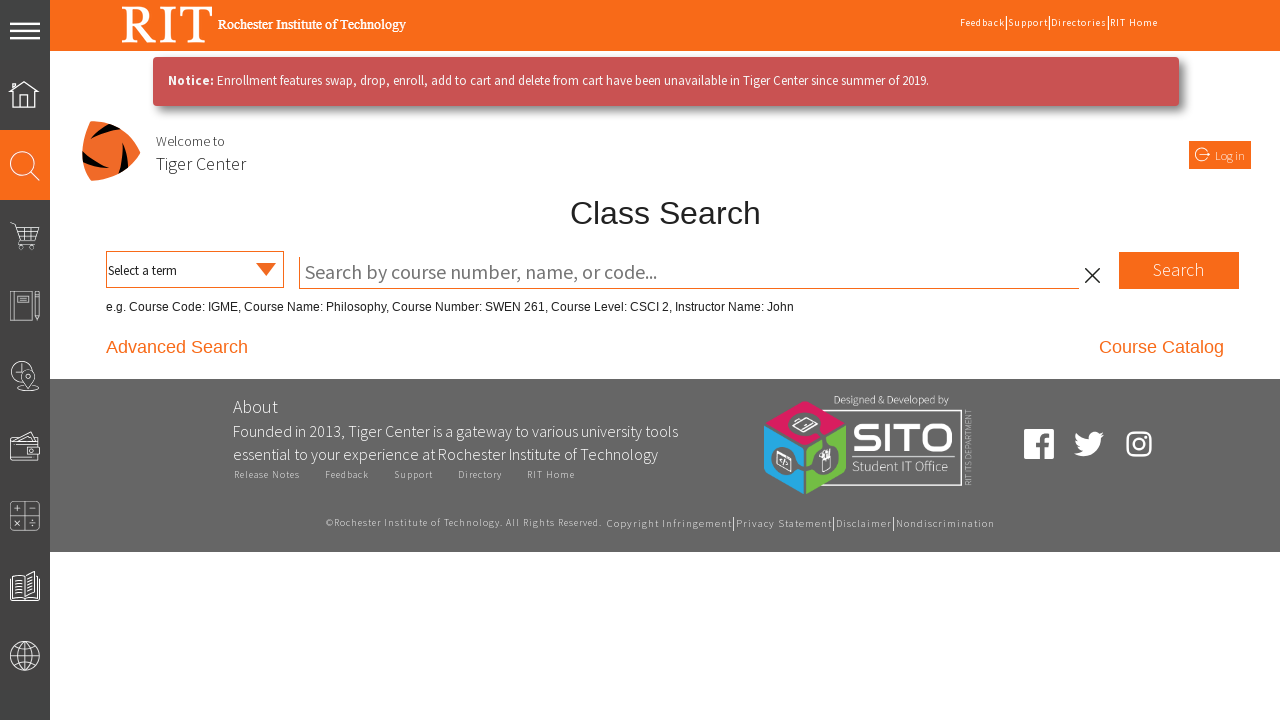

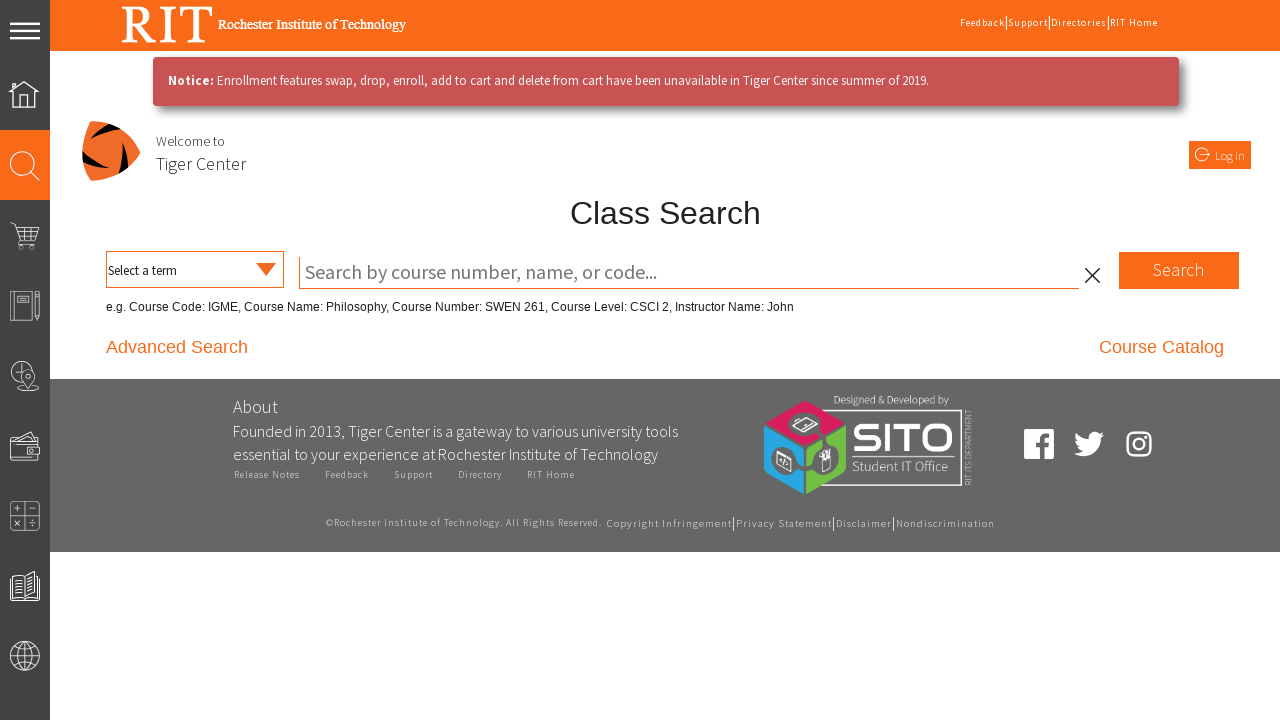